Tests clicking the 'Origin' tab and verifies it becomes active and its content panel is visible

Starting URL: https://demoqa.com/tabs

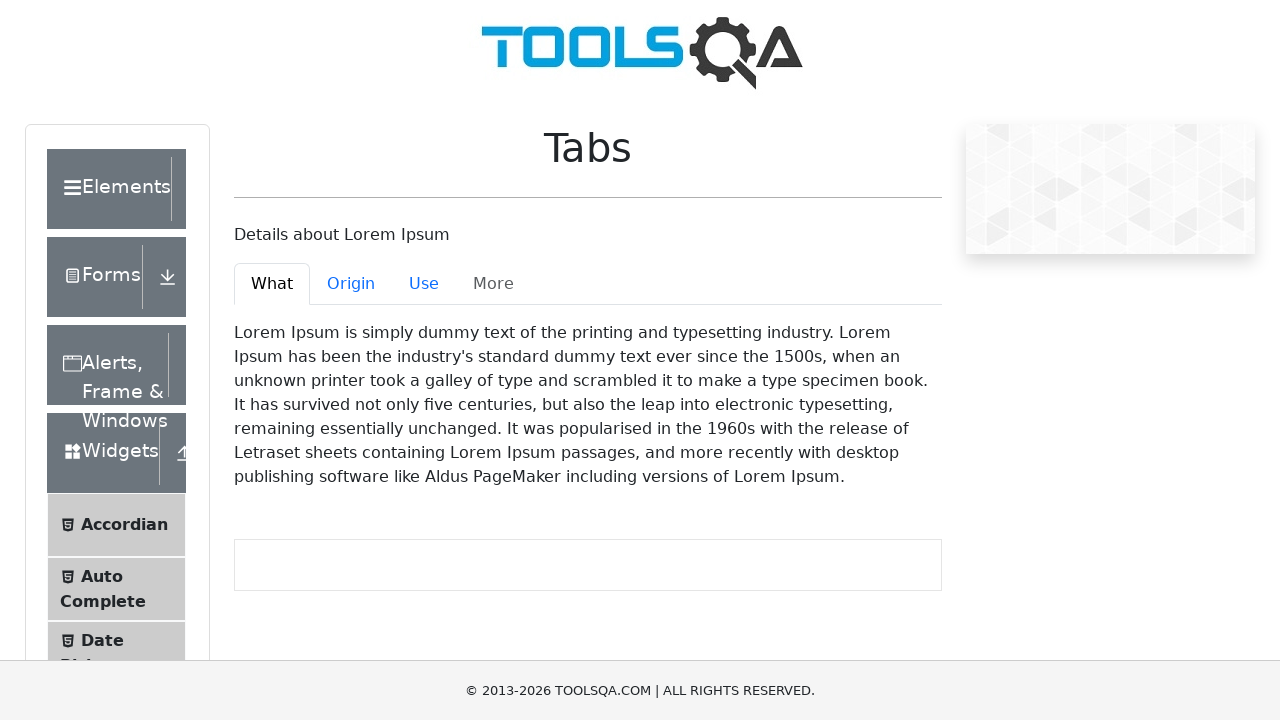

Clicked the 'Origin' tab at (351, 284) on #demo-tab-origin
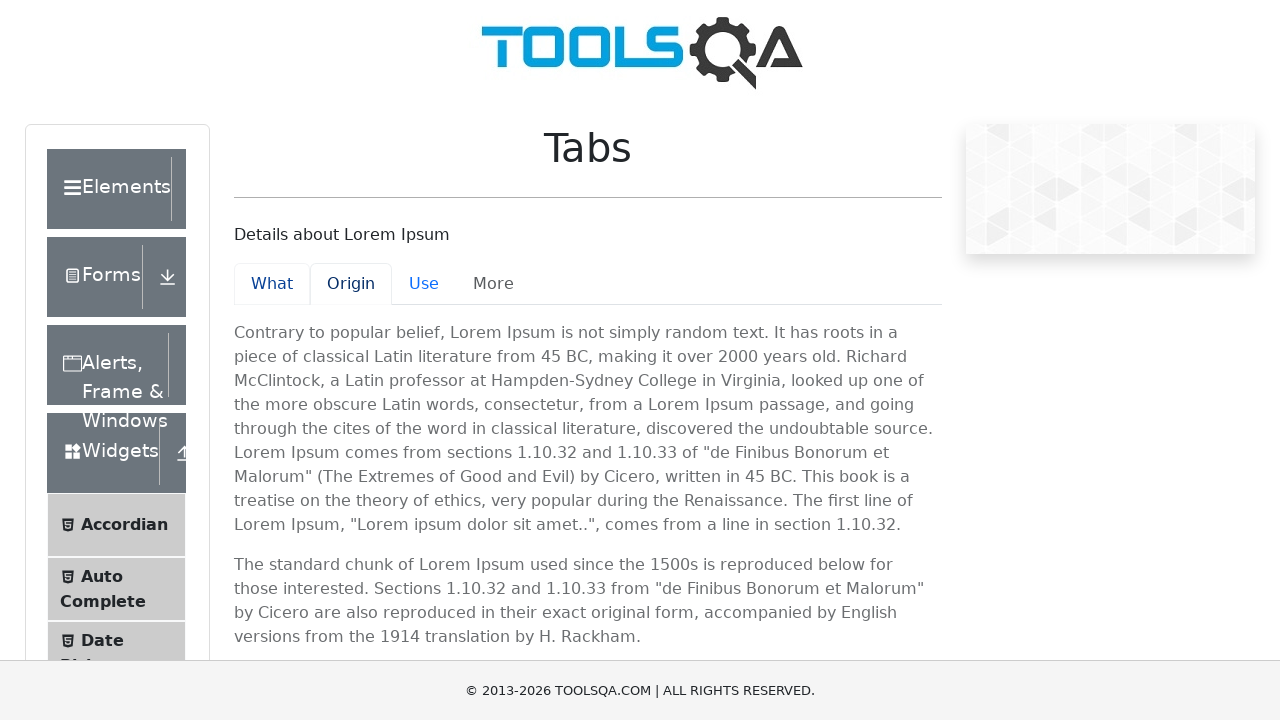

Verified the 'Origin' tab is active
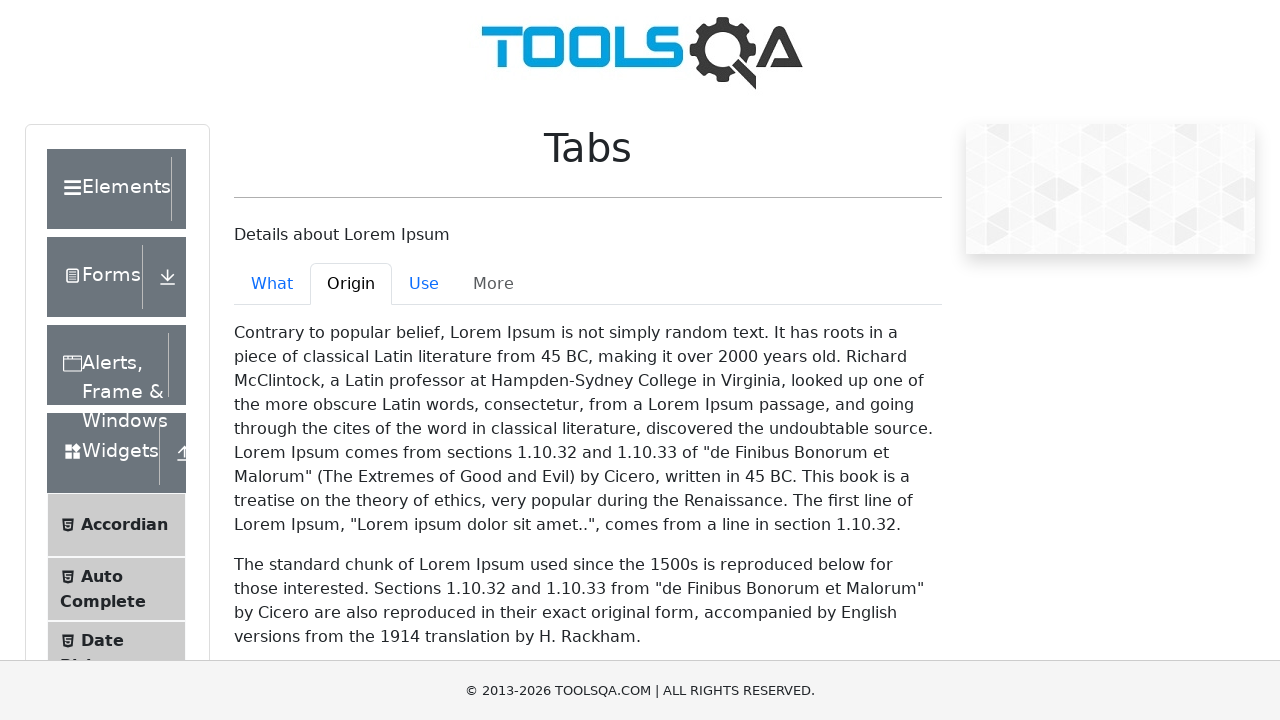

Verified the 'Origin' panel content is visible
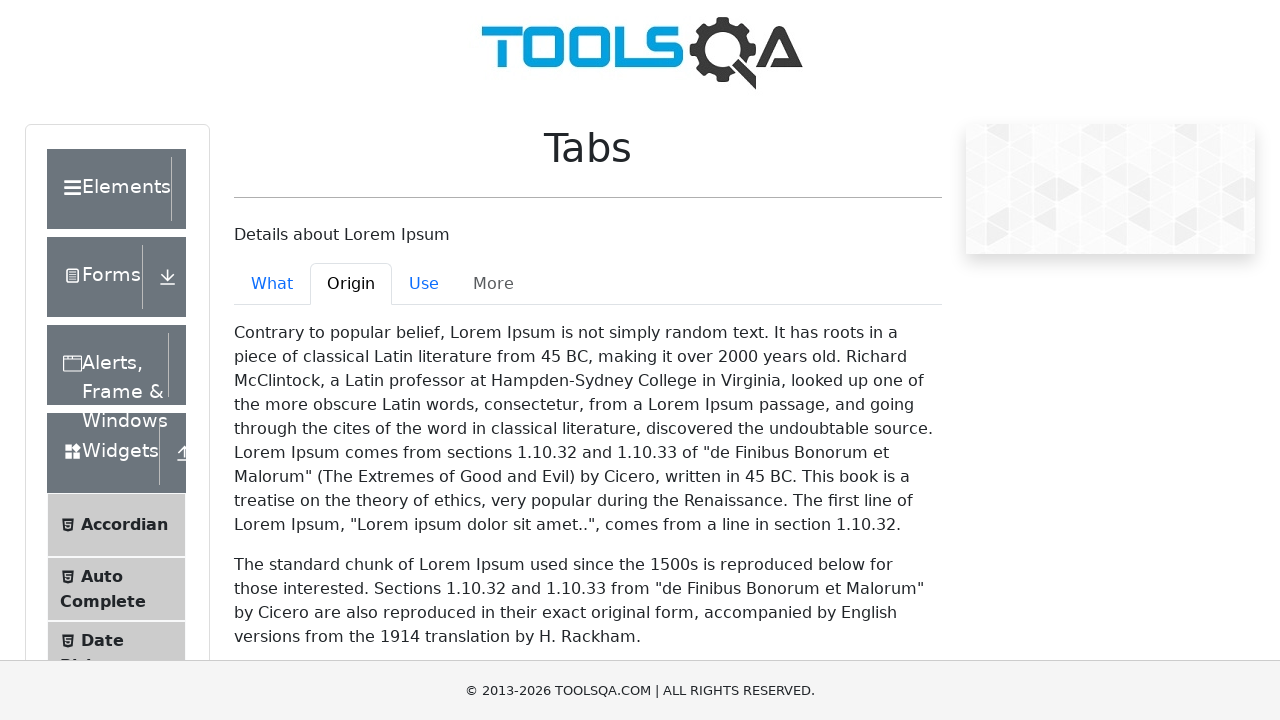

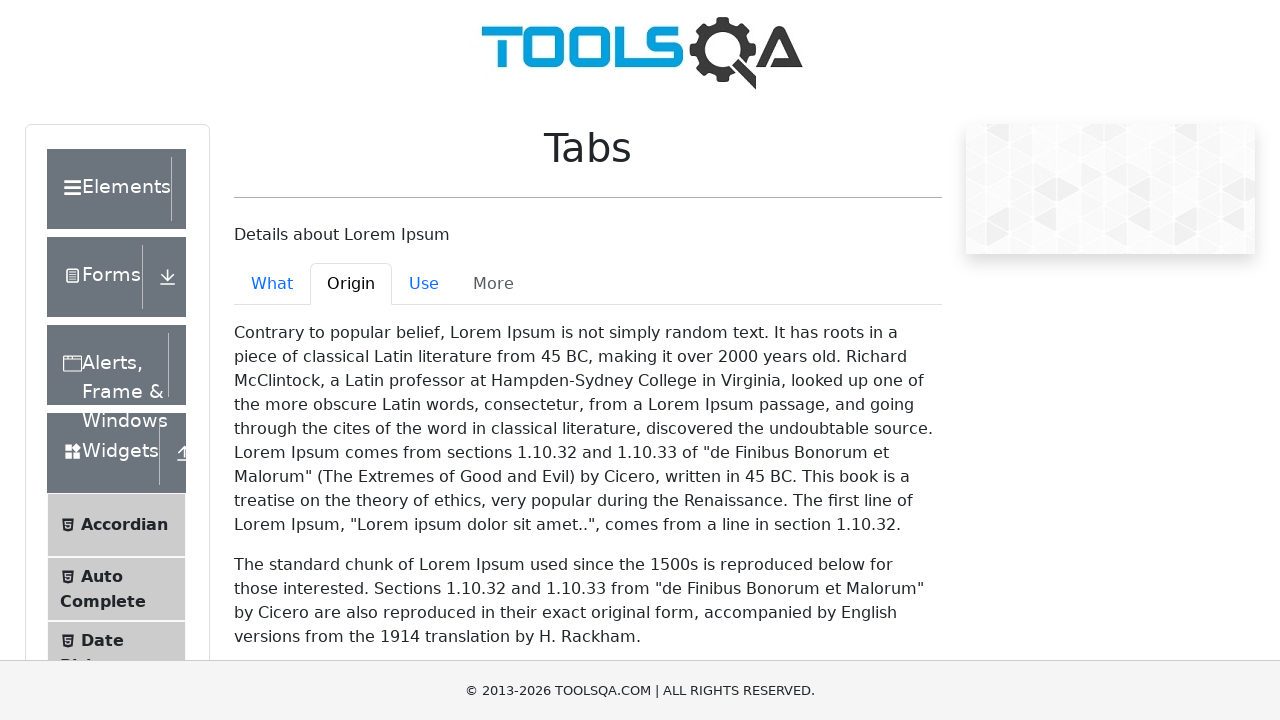